Verifies UI elements on the NextBaseCRM login page including the "Remember me" checkbox label text, "Forgot password" link text, and the forgot password link's href attribute value.

Starting URL: https://login1.nextbasecrm.com/

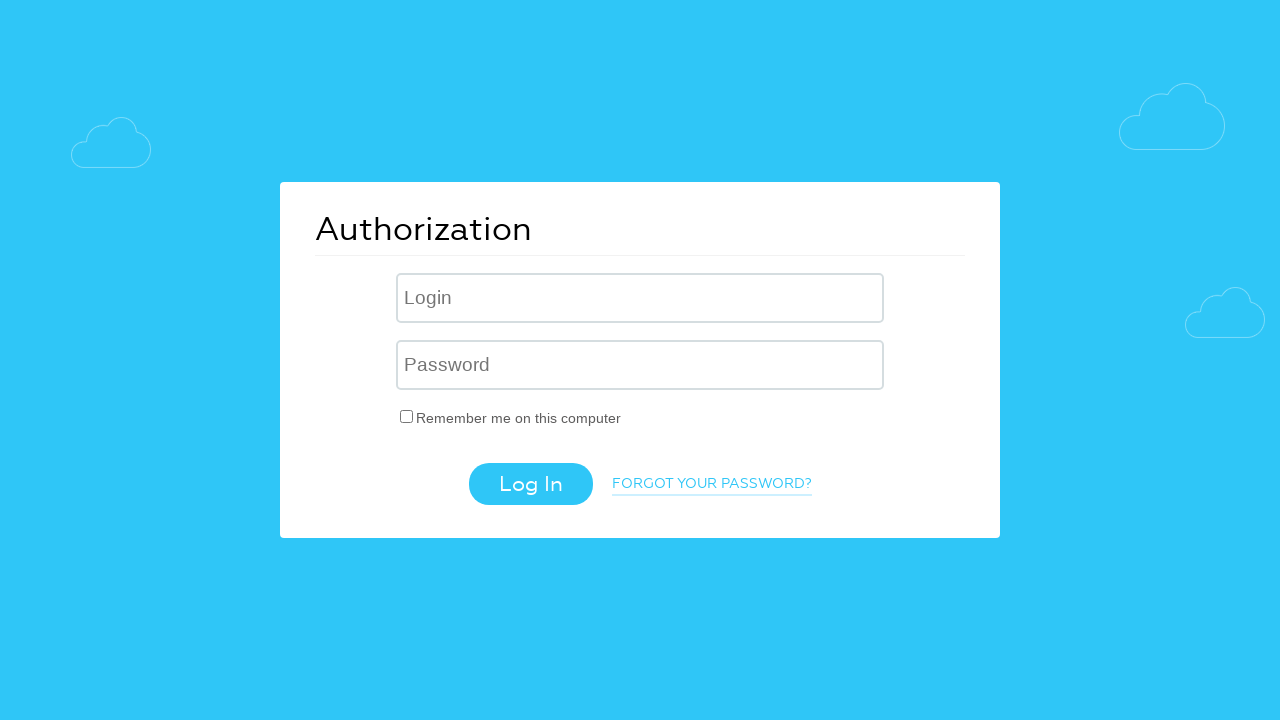

Waited for 'Remember me' checkbox label to load
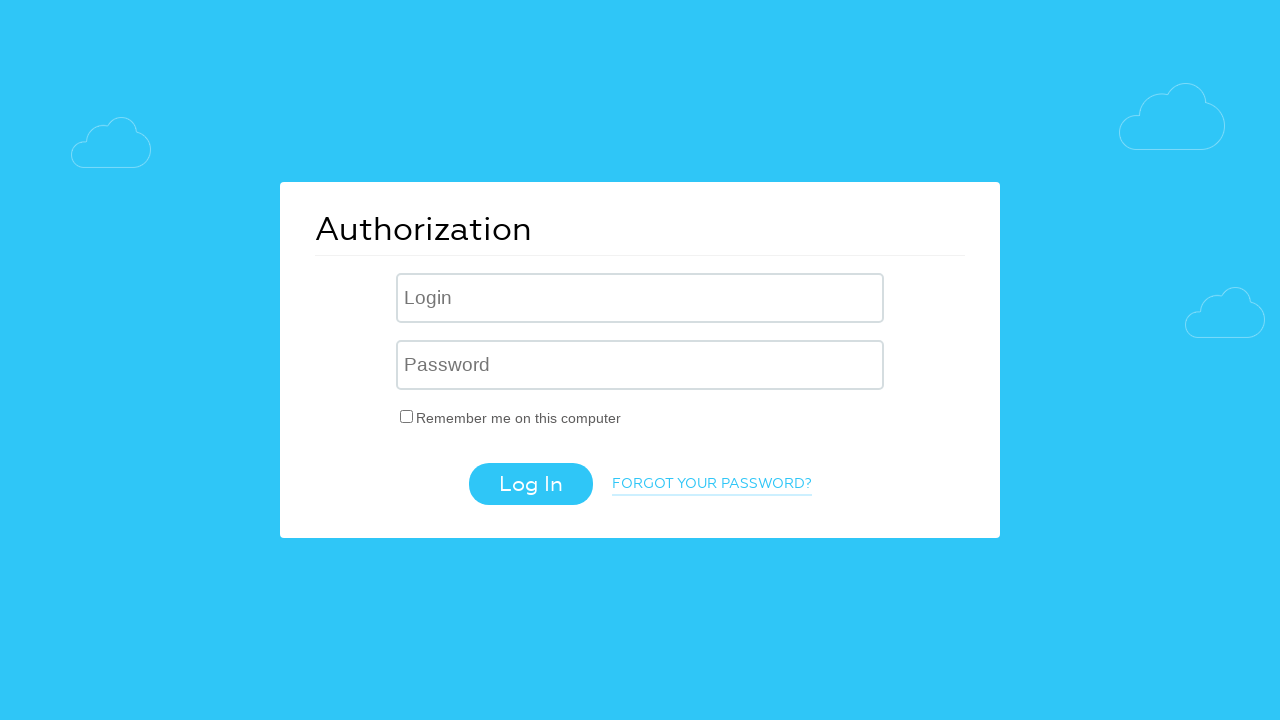

Located 'Remember me' checkbox label element
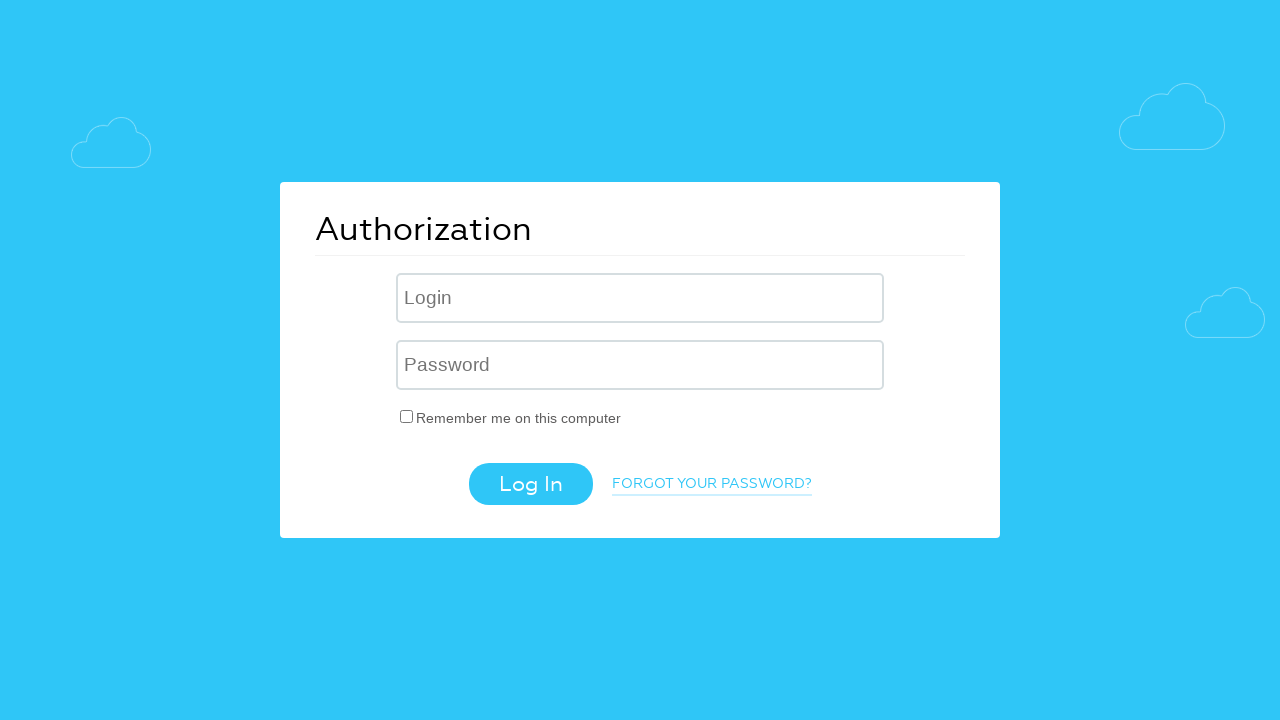

Retrieved 'Remember me' label text: 'Remember me on this computer'
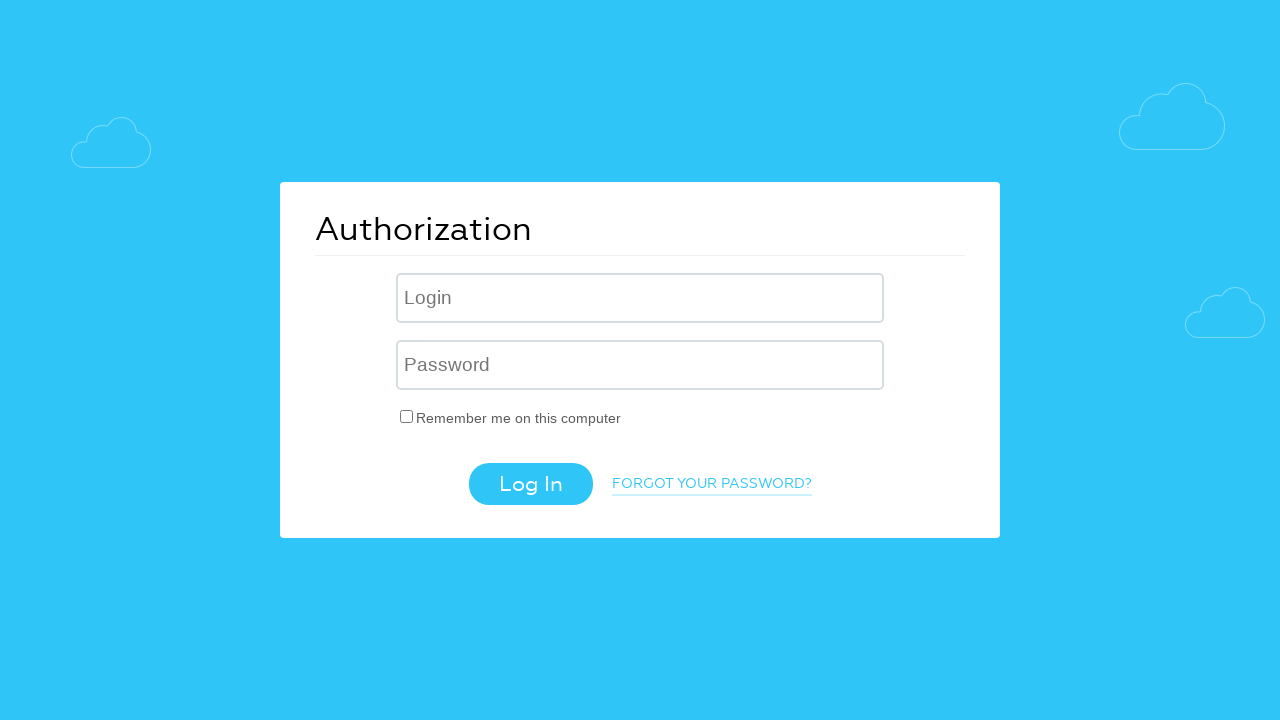

Verified 'Remember me' label text matches expected value
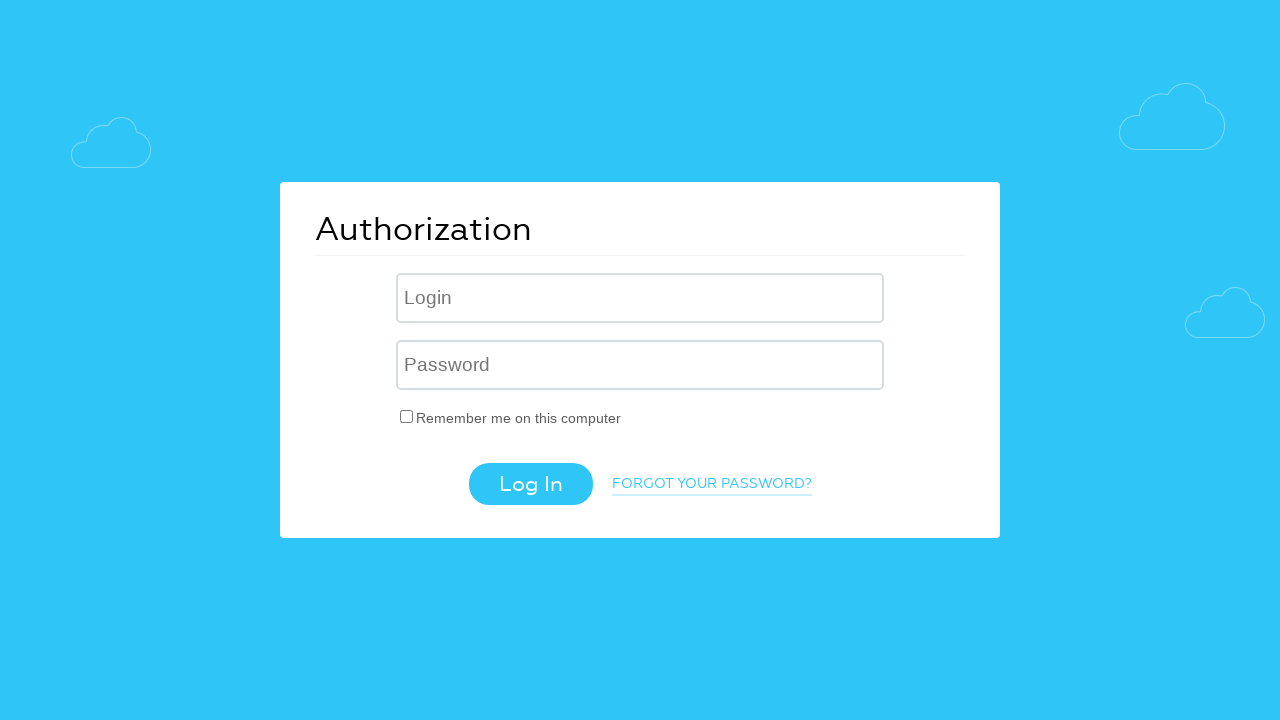

Located 'Forgot password' link element
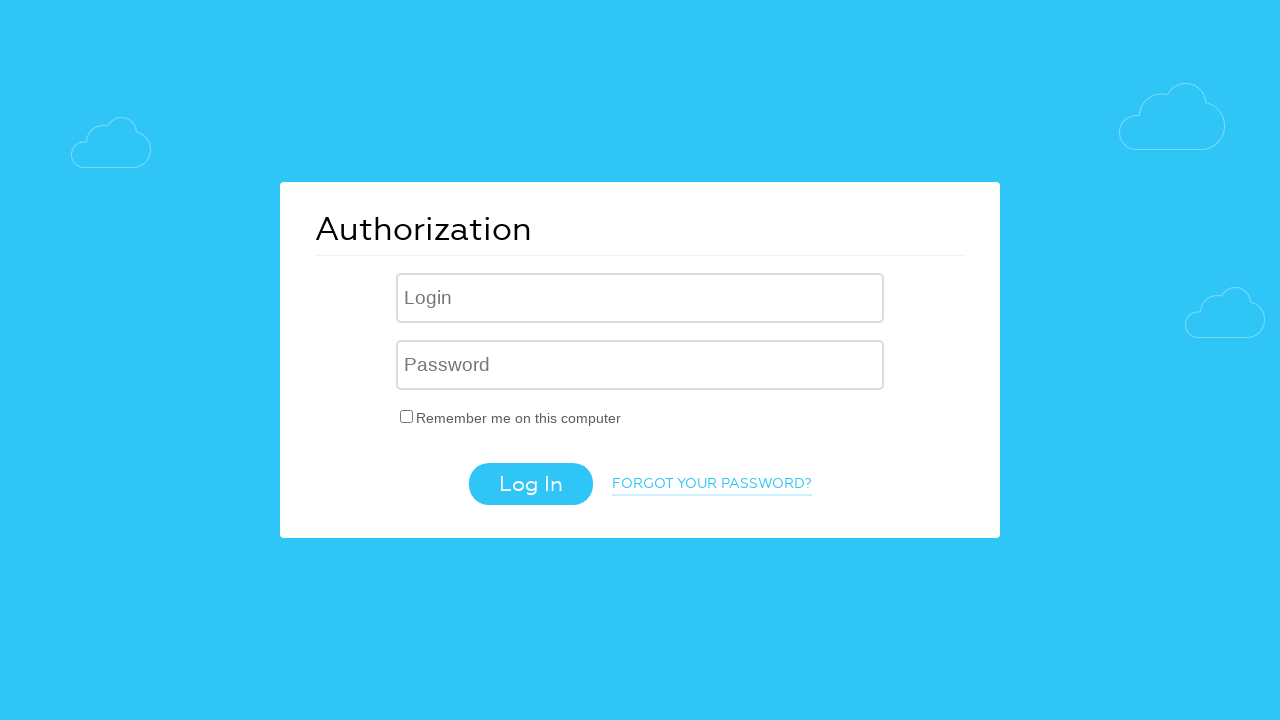

Retrieved 'Forgot password' link text: 'Forgot your password?'
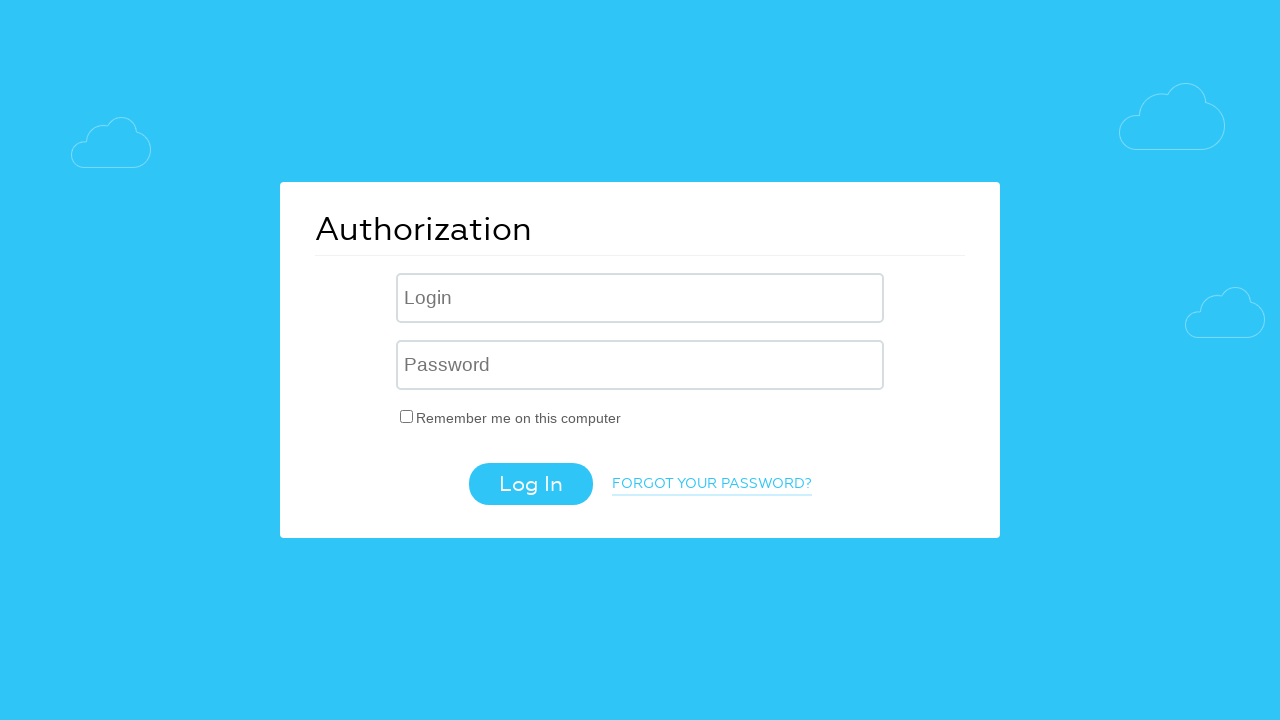

Verified 'Forgot password' link text matches expected value
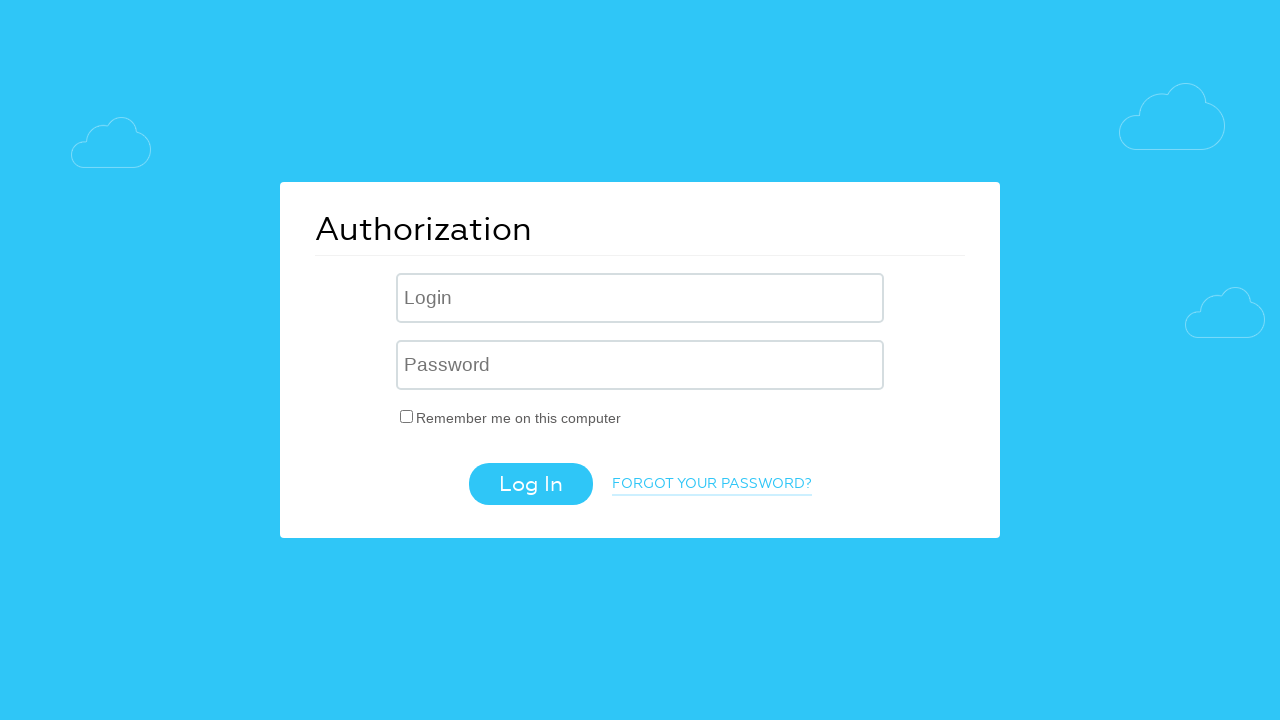

Retrieved 'Forgot password' link href attribute: '/?forgot_password=yes'
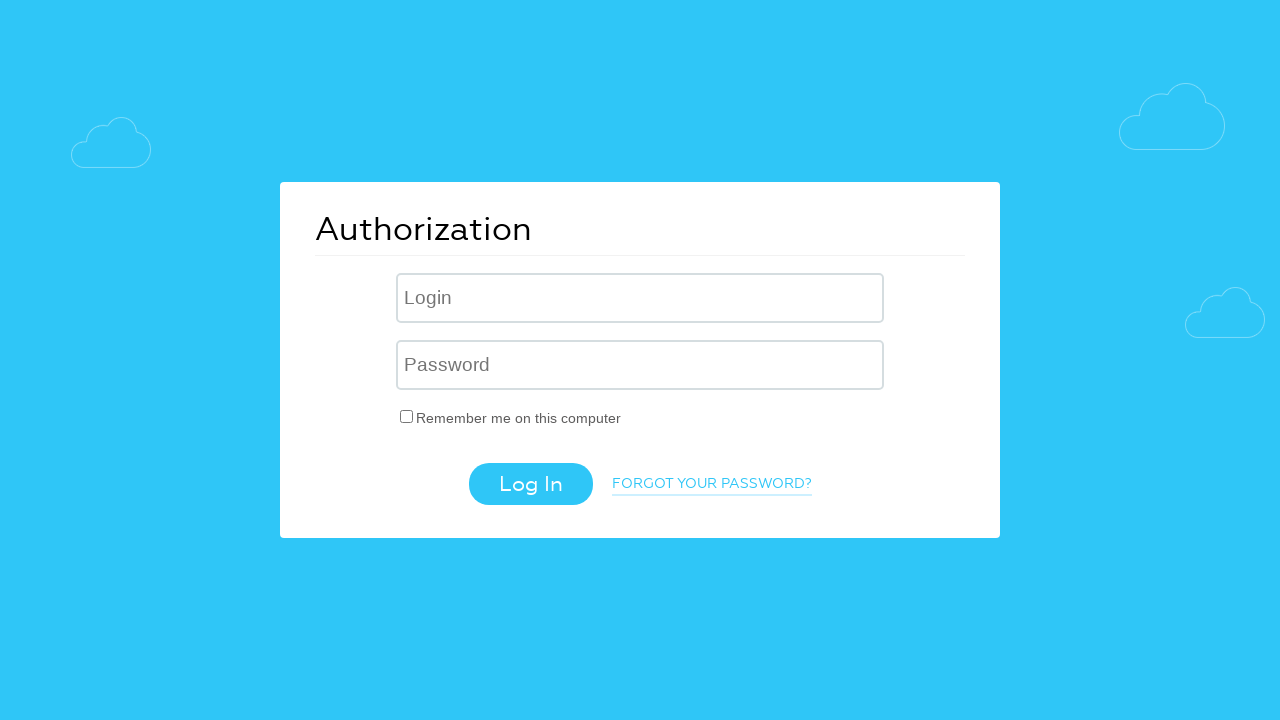

Verified href attribute contains 'forgot_password=yes'
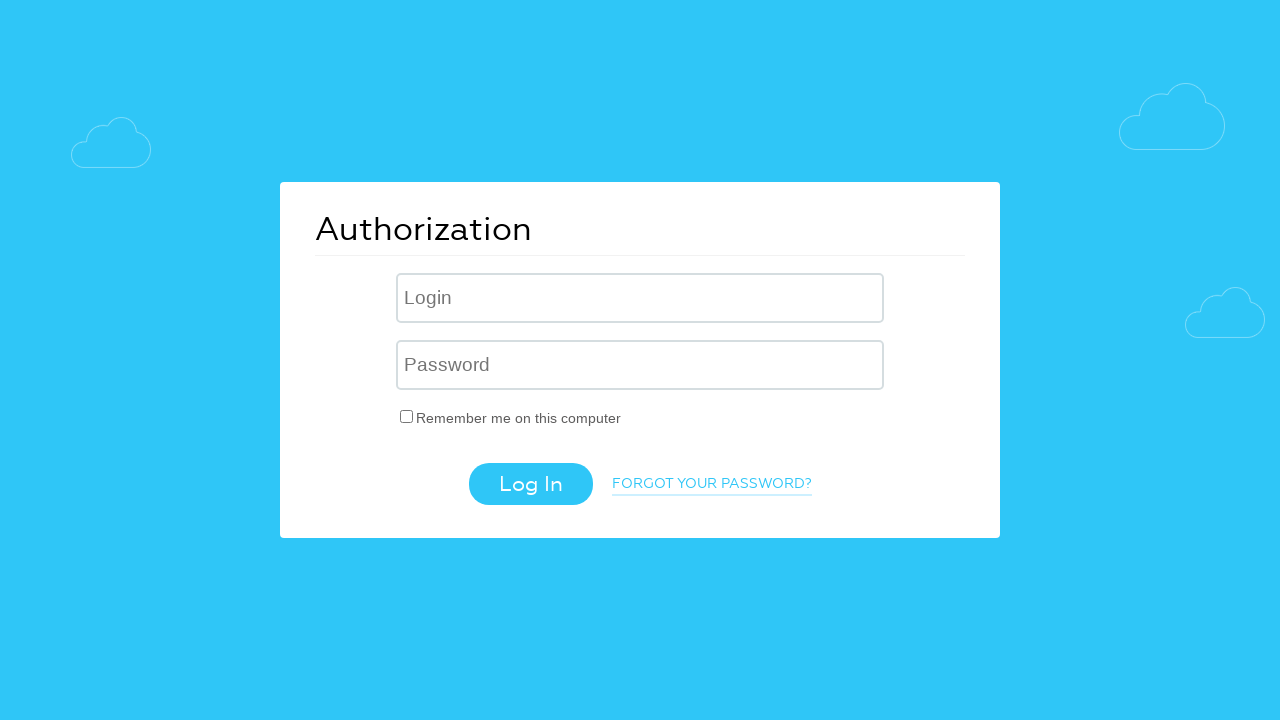

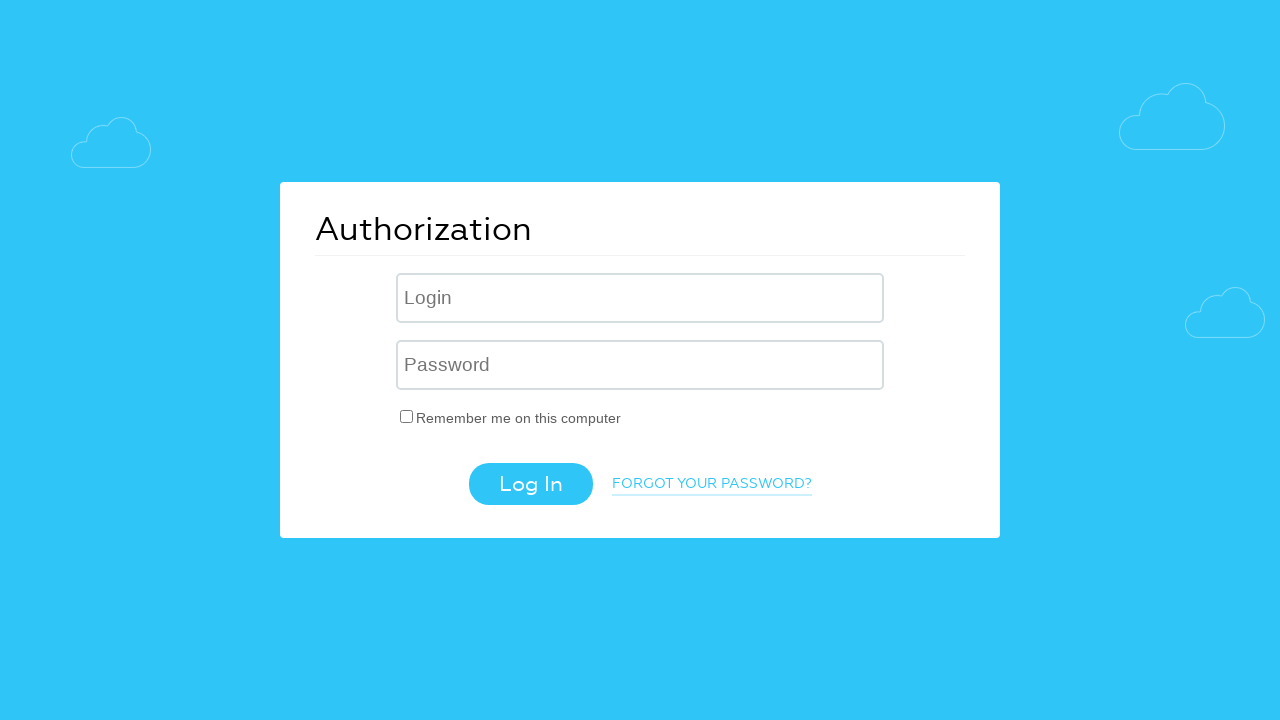